Tests dropdown menu navigation on the OrangeCRM website by clicking a dropdown toggle and selecting the 7th menu item.

Starting URL: http://www.orangecrm.com/

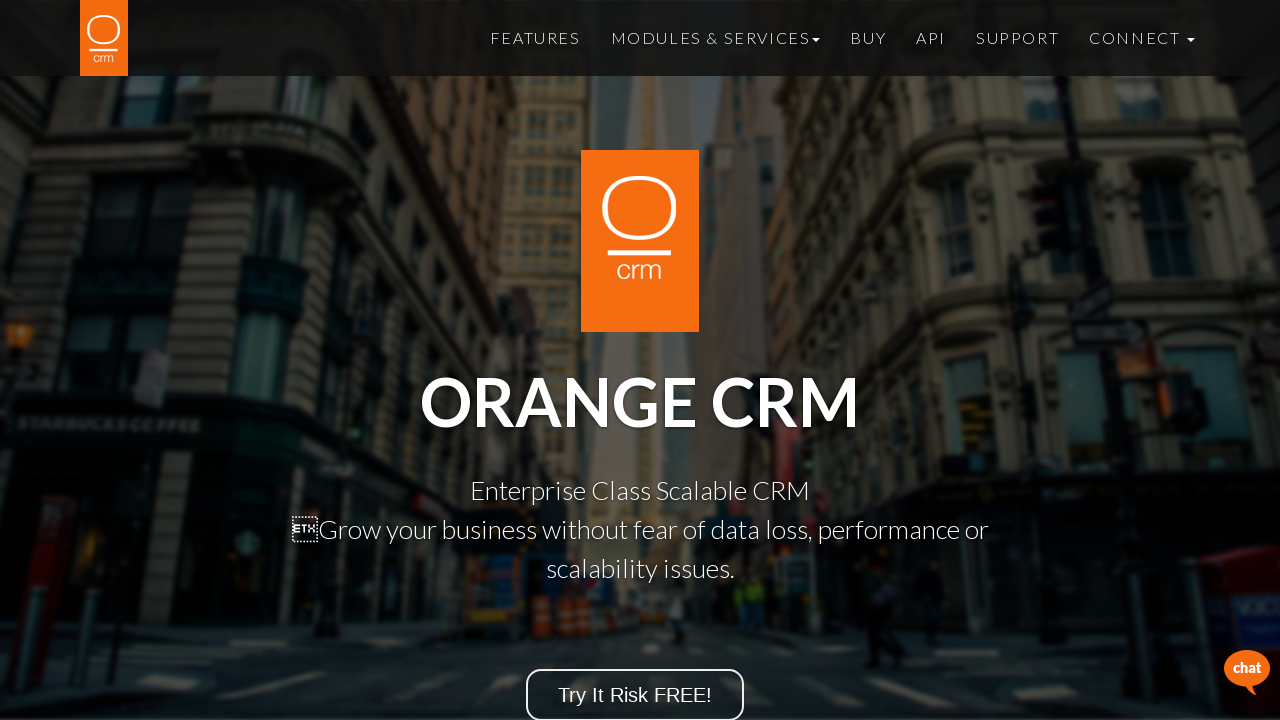

Waited for OrangeCRM page to load (networkidle)
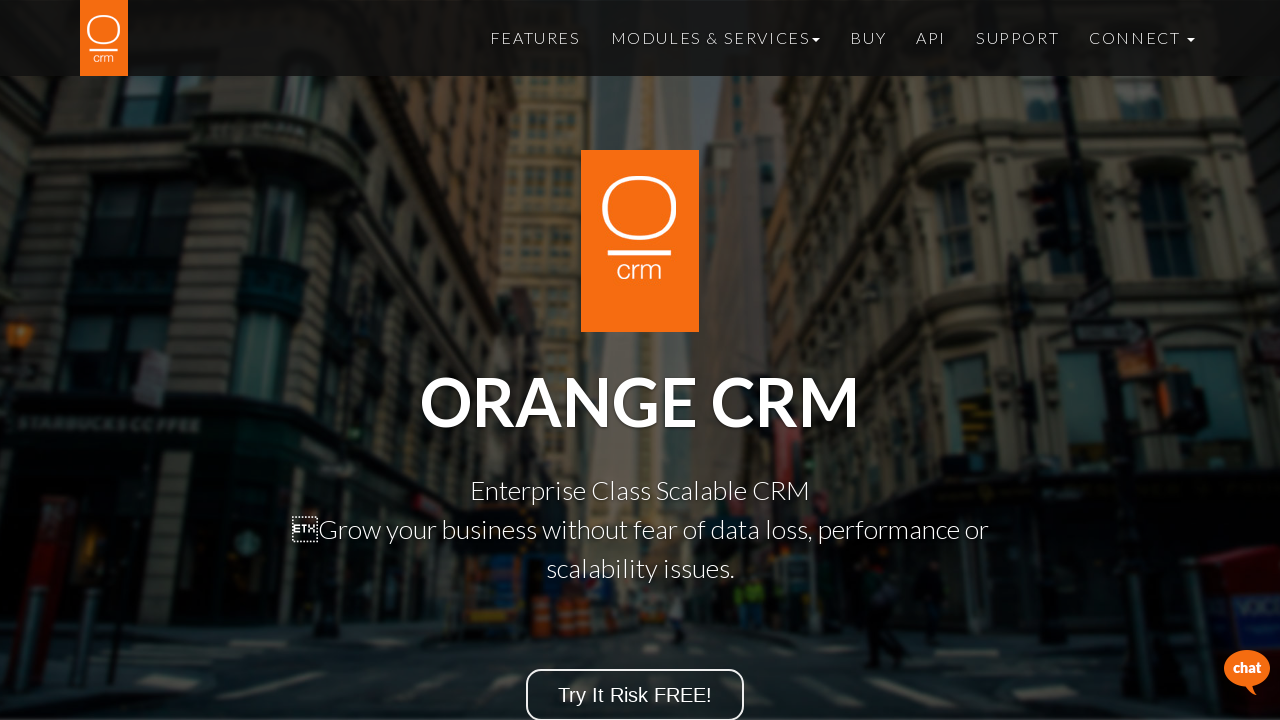

Clicked dropdown toggle button at (715, 32) on a.dropdown-toggle
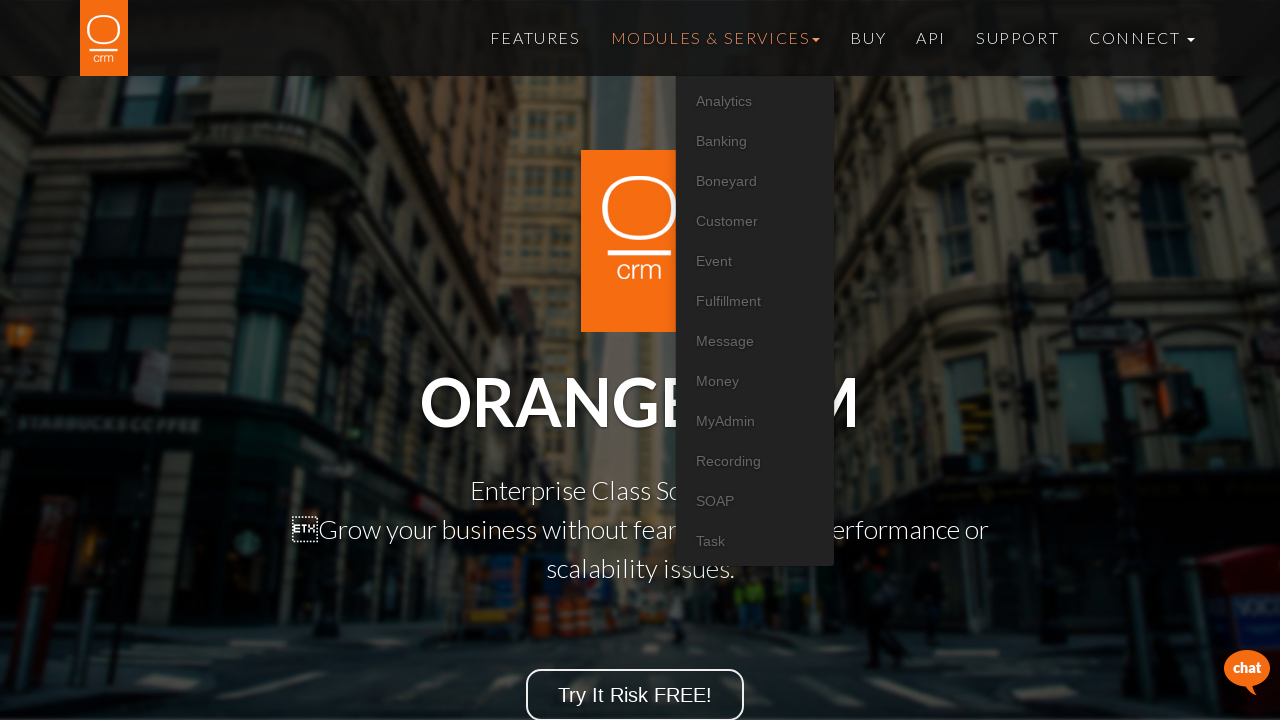

Dropdown menu appeared
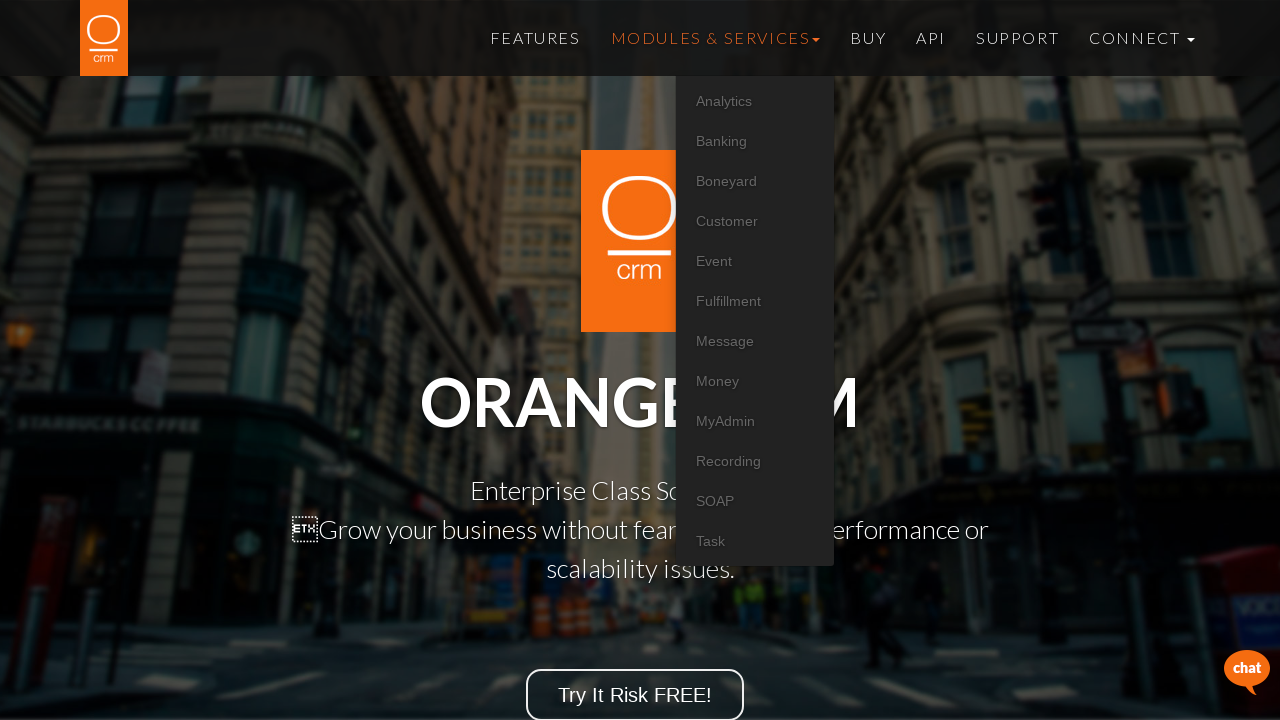

Clicked the 7th item in the dropdown menu at (755, 341) on ul.dropdown-menu li:nth-child(7)
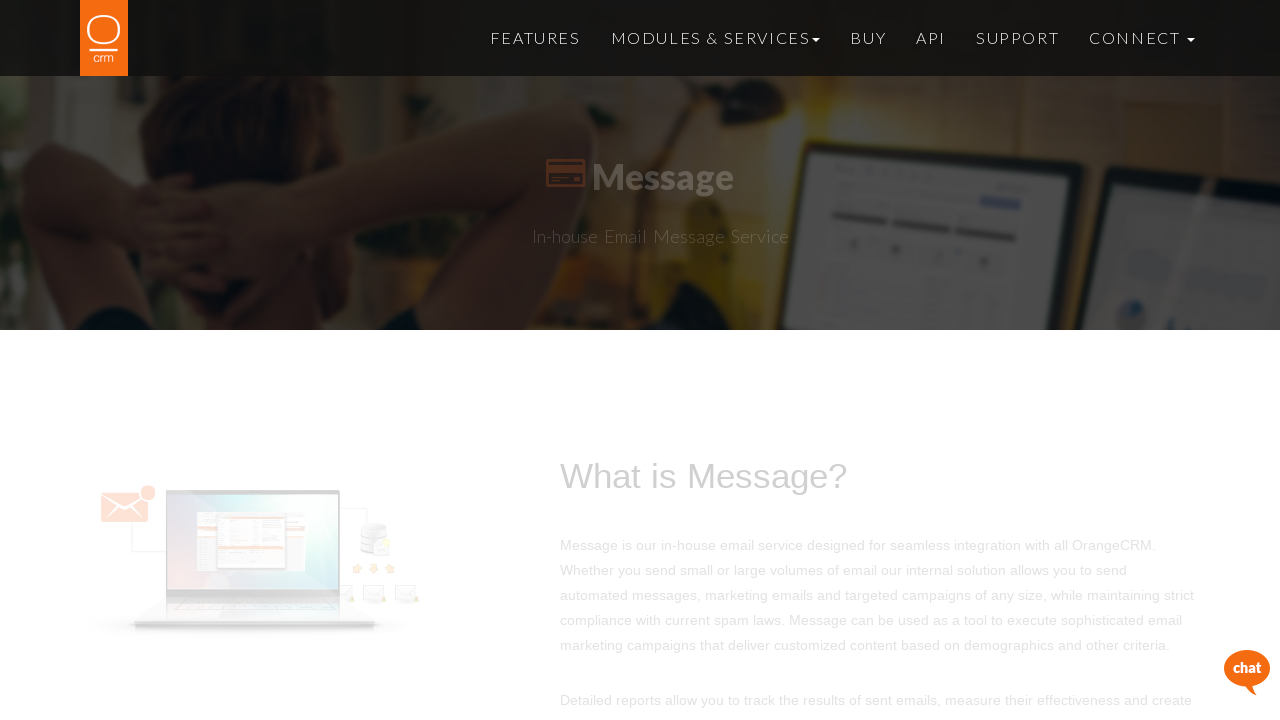

Navigation completed and page loaded (networkidle)
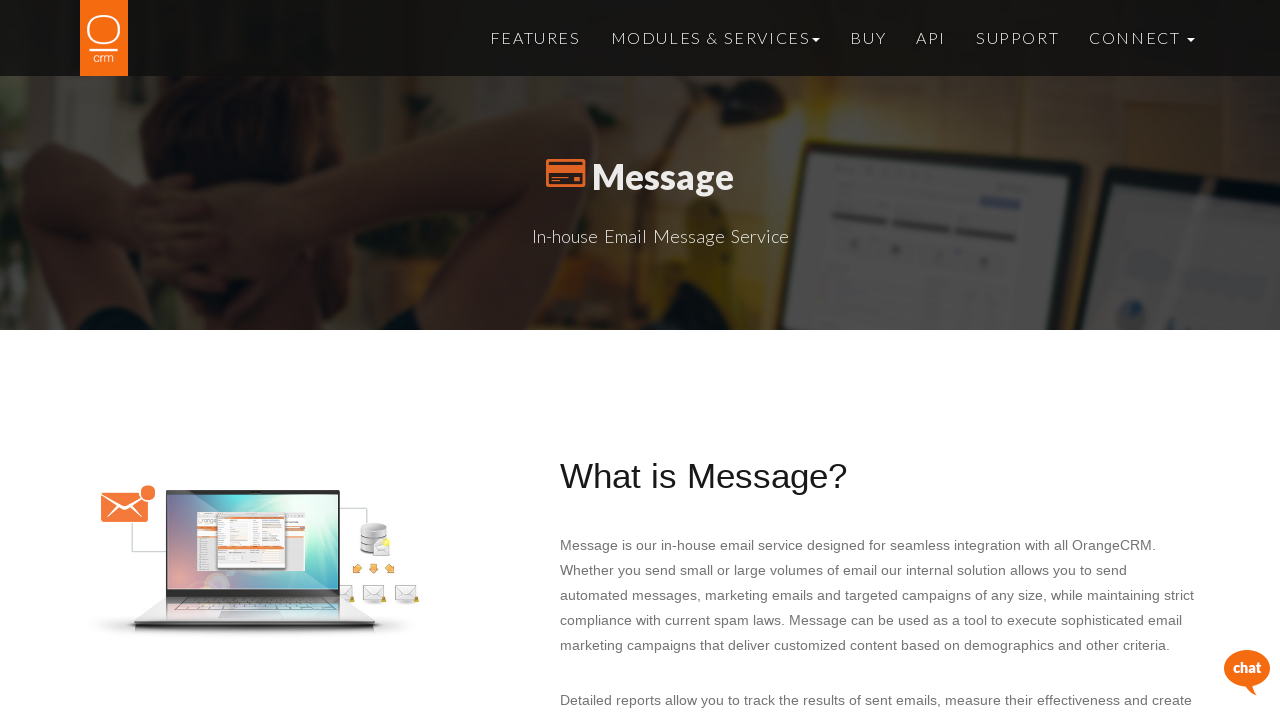

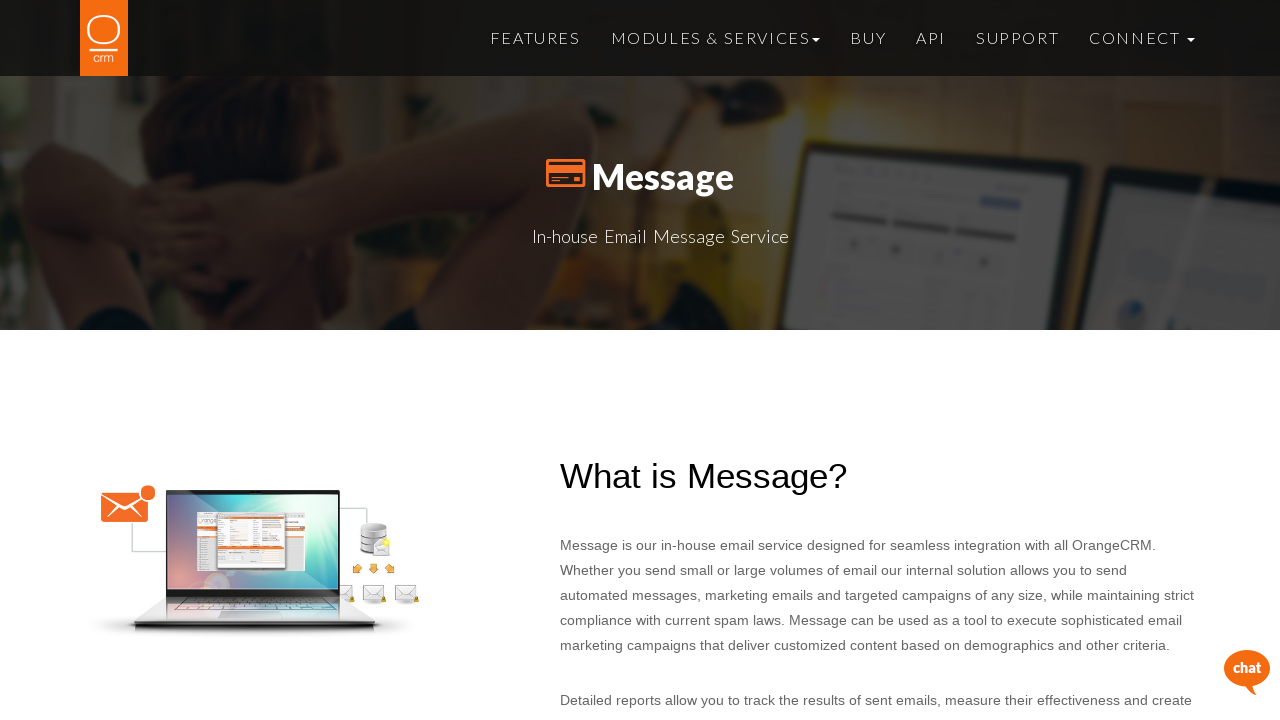